Tests the full mood submission flow by selecting an emoji, noun, and adjective, then clicking OK and verifying the success message

Starting URL: https://hkbus.app/en

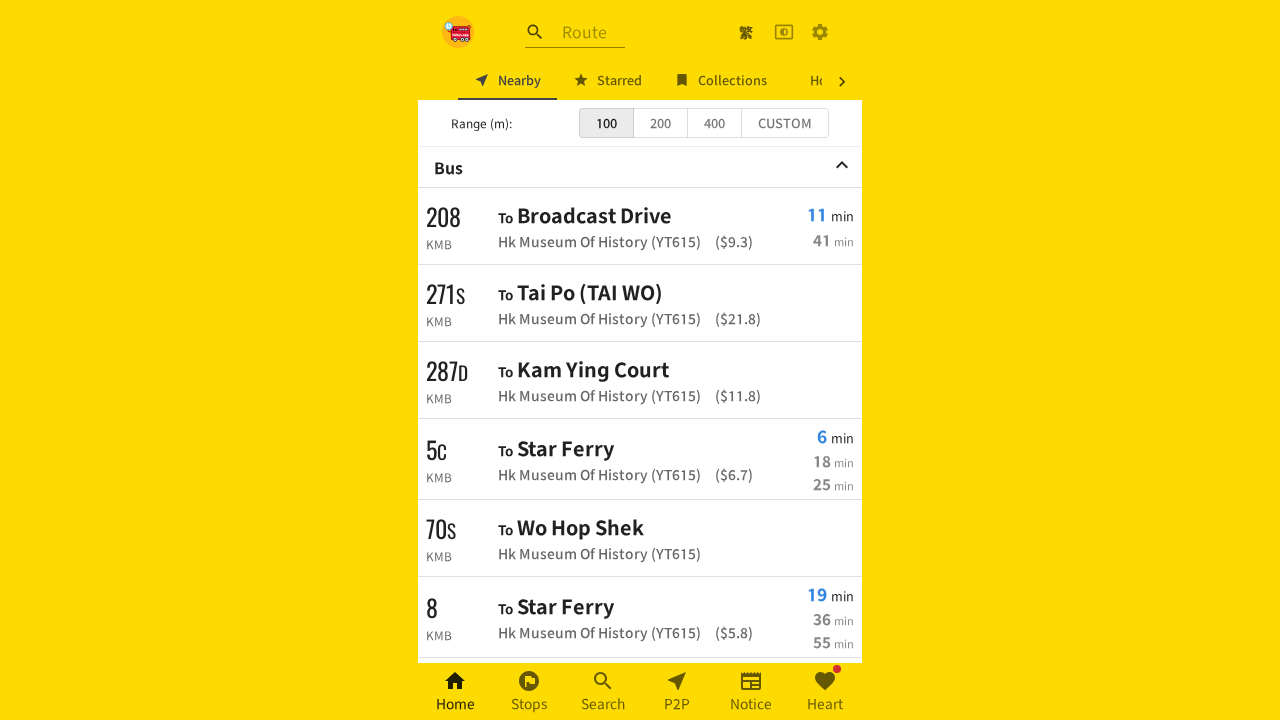

Clicked on Heart Page navigation link at (825, 692) on xpath=//*[@id='root']/div/div[3]/a[6]
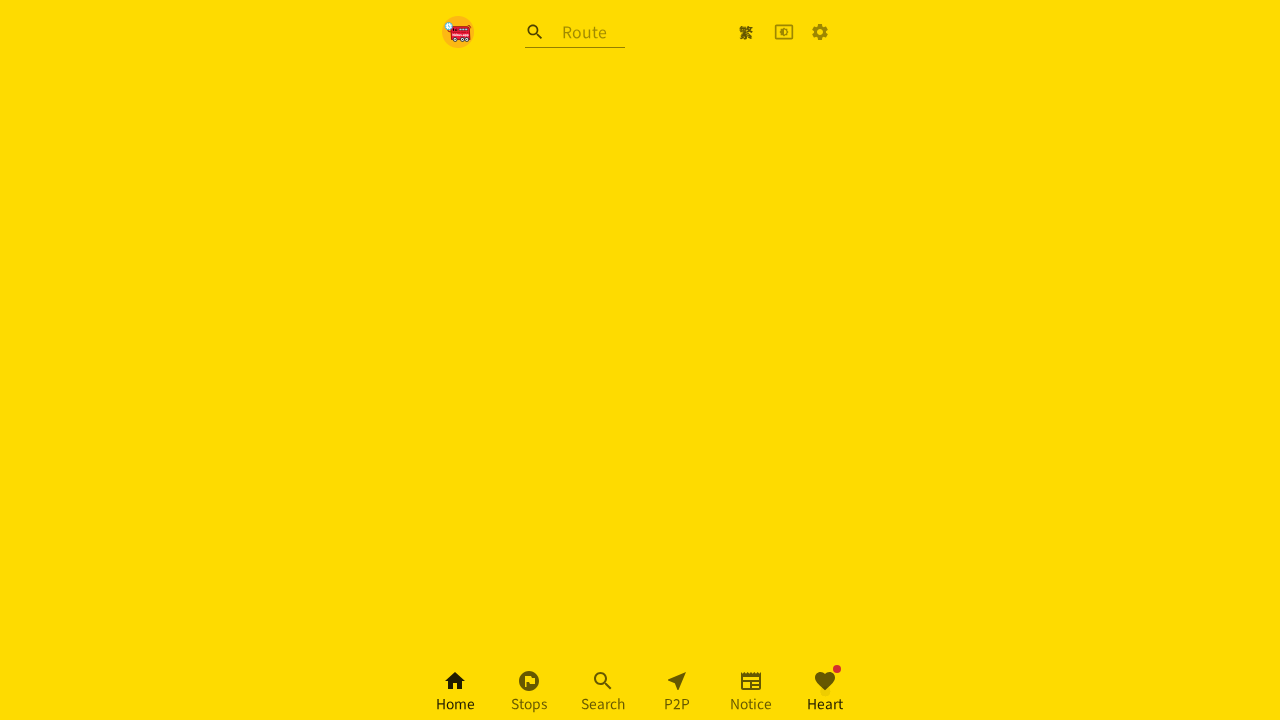

Waited 1 second for Heart Page to load
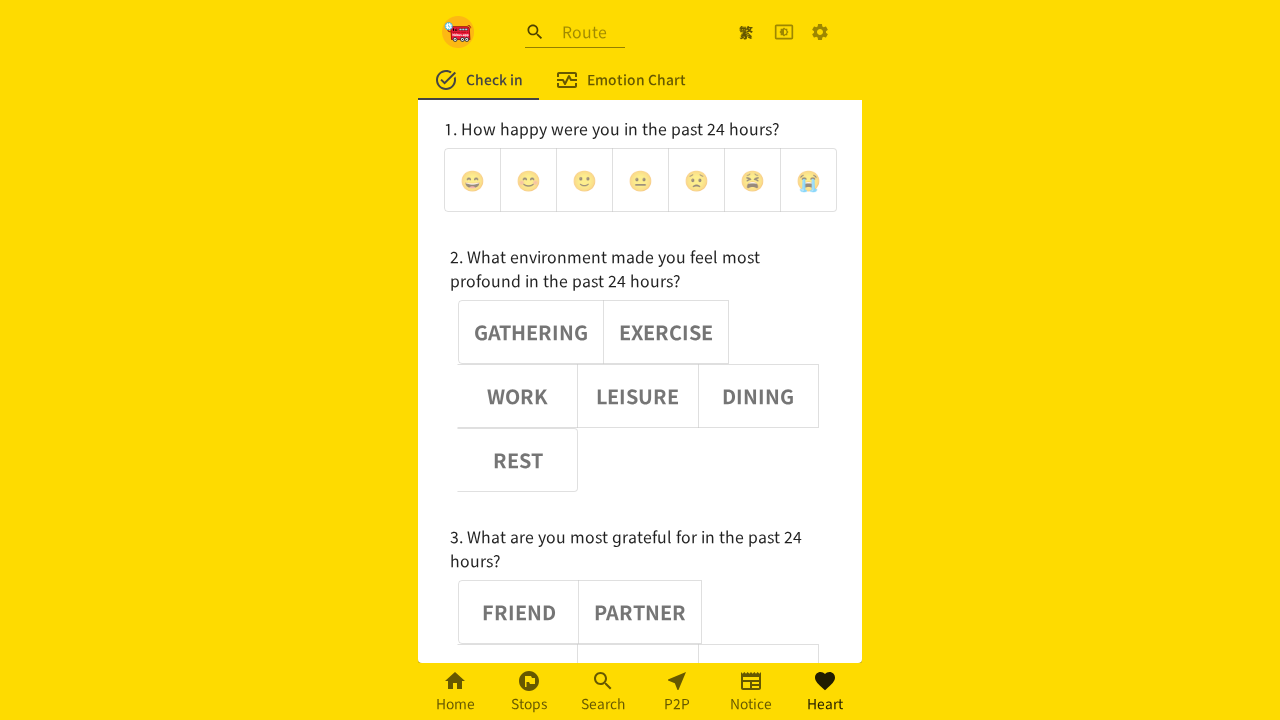

Located emoji option buttons
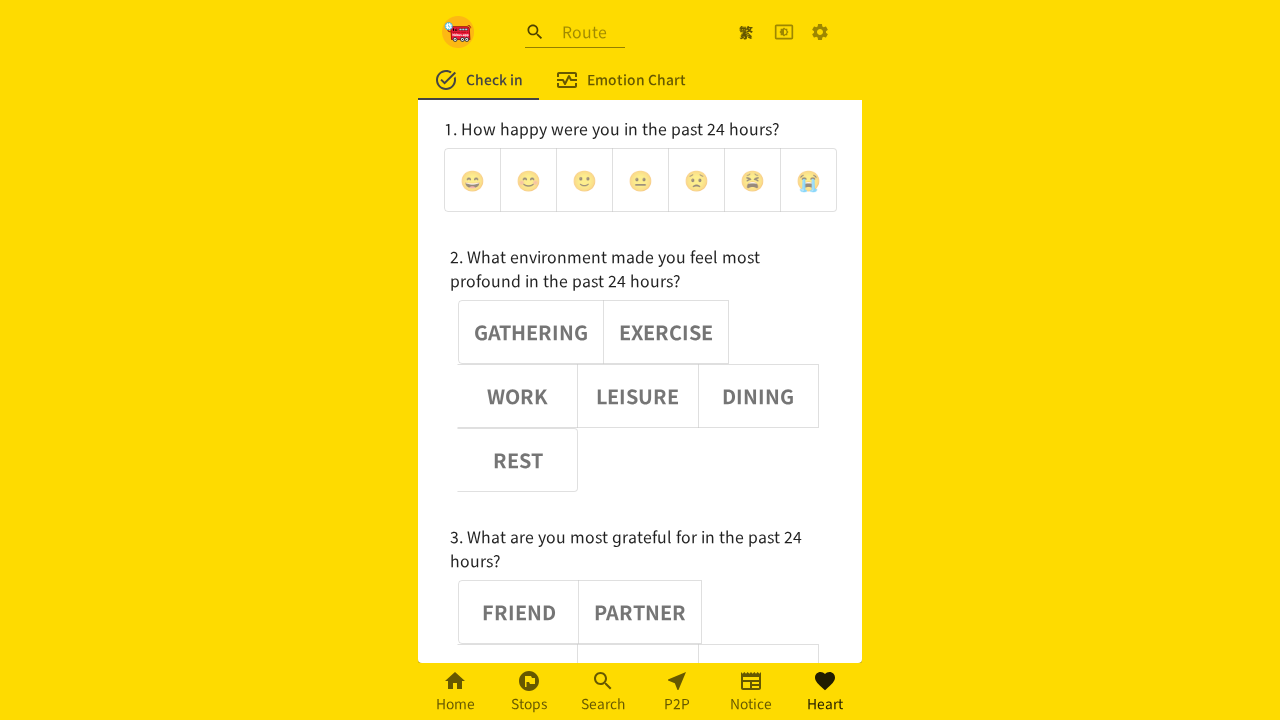

Located noun option buttons
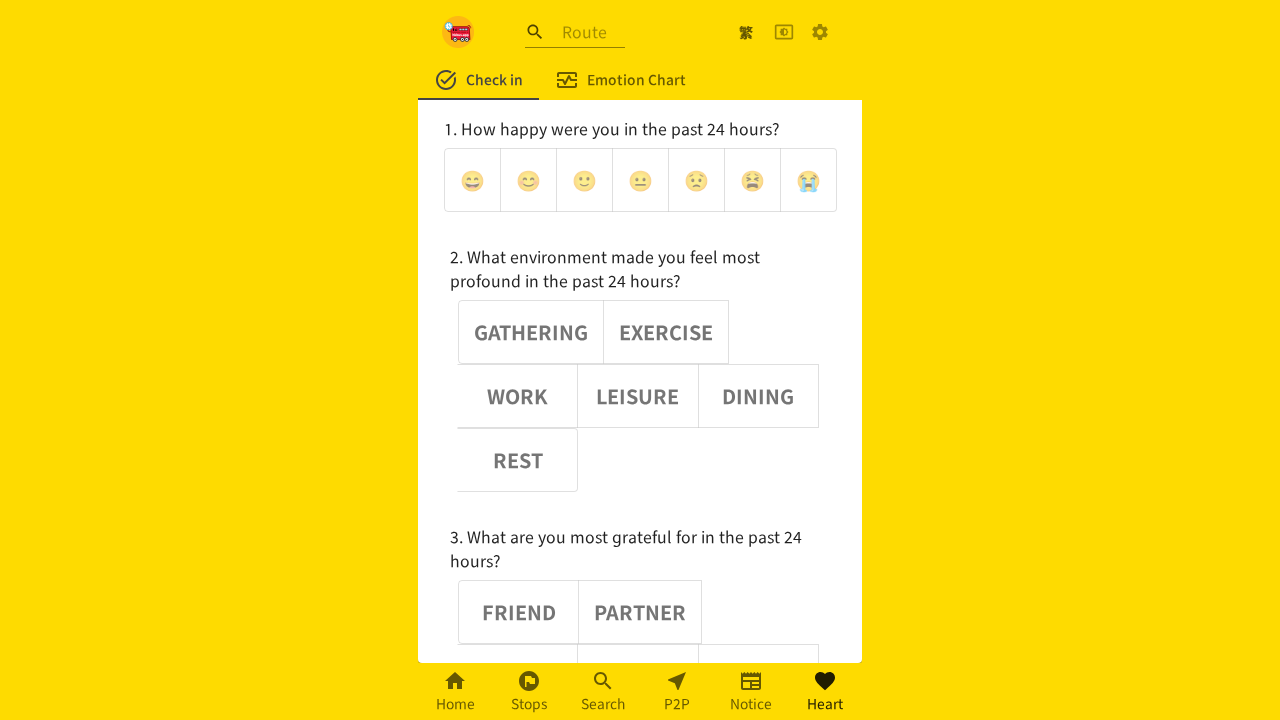

Located adjective option buttons
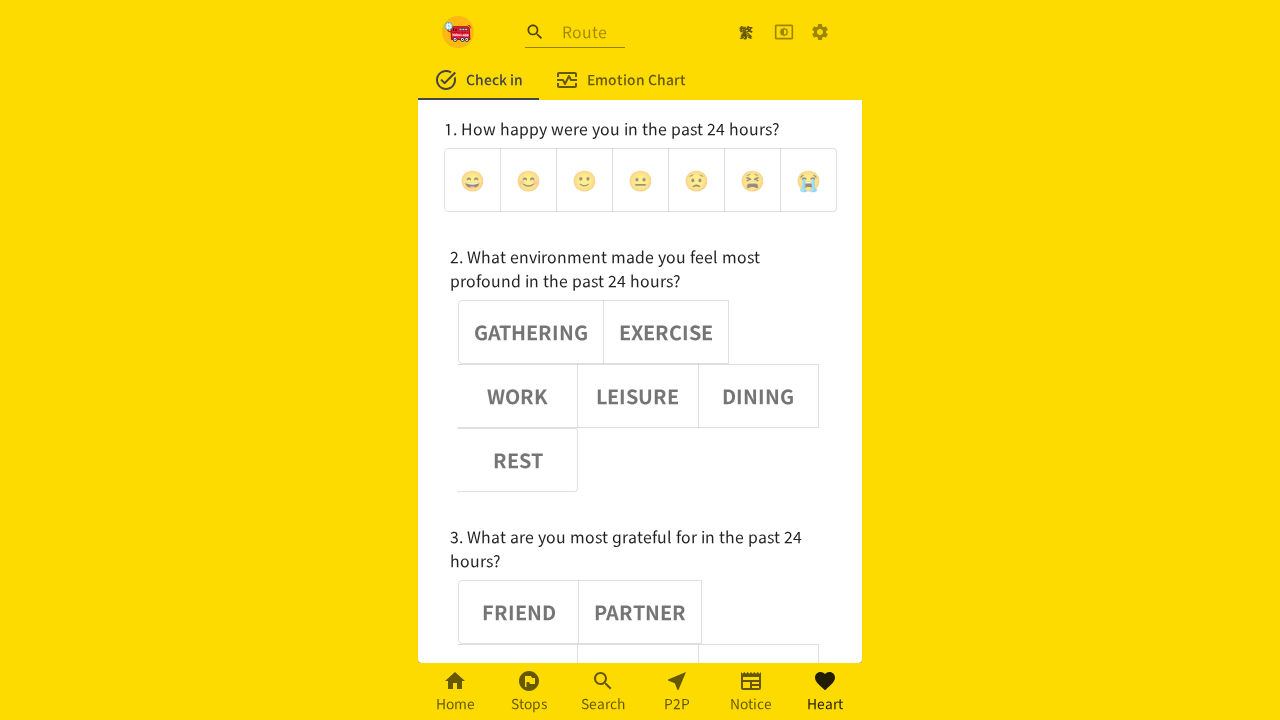

Selected a random emoji from the first group at (640, 180) on (//div[@role='group'])[1] >> button >> nth=3
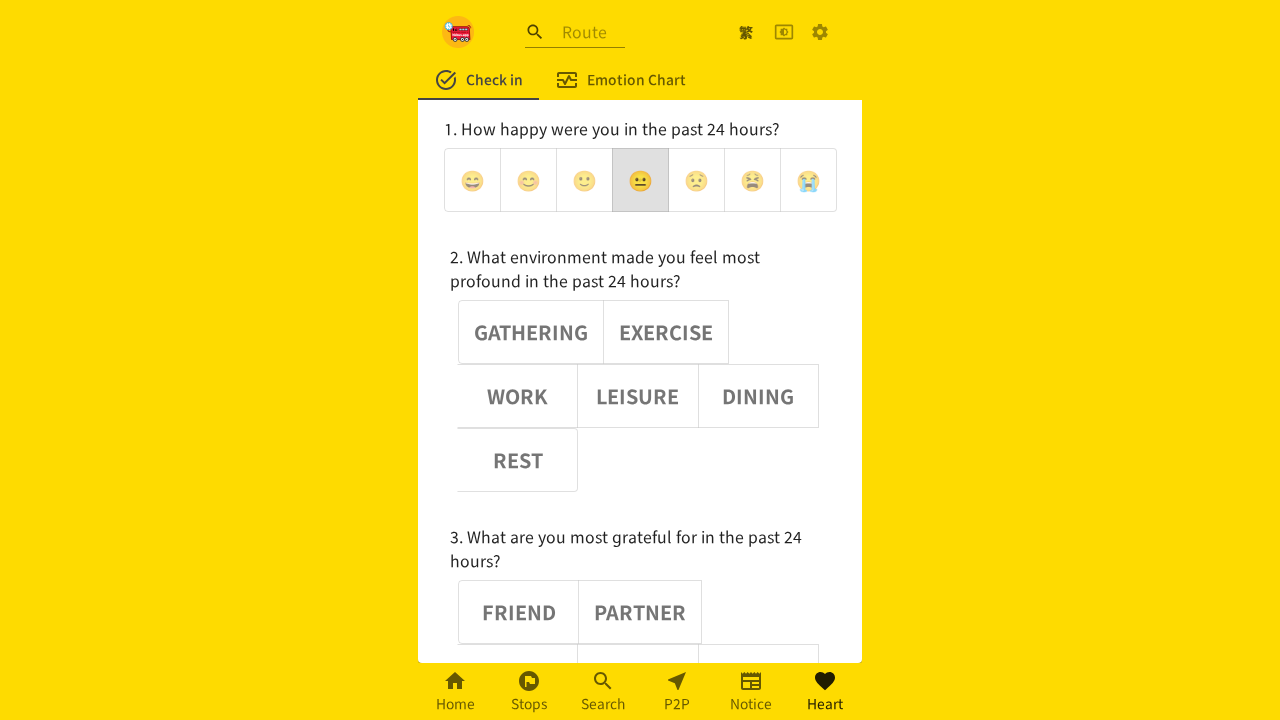

Waited 3 seconds after emoji selection
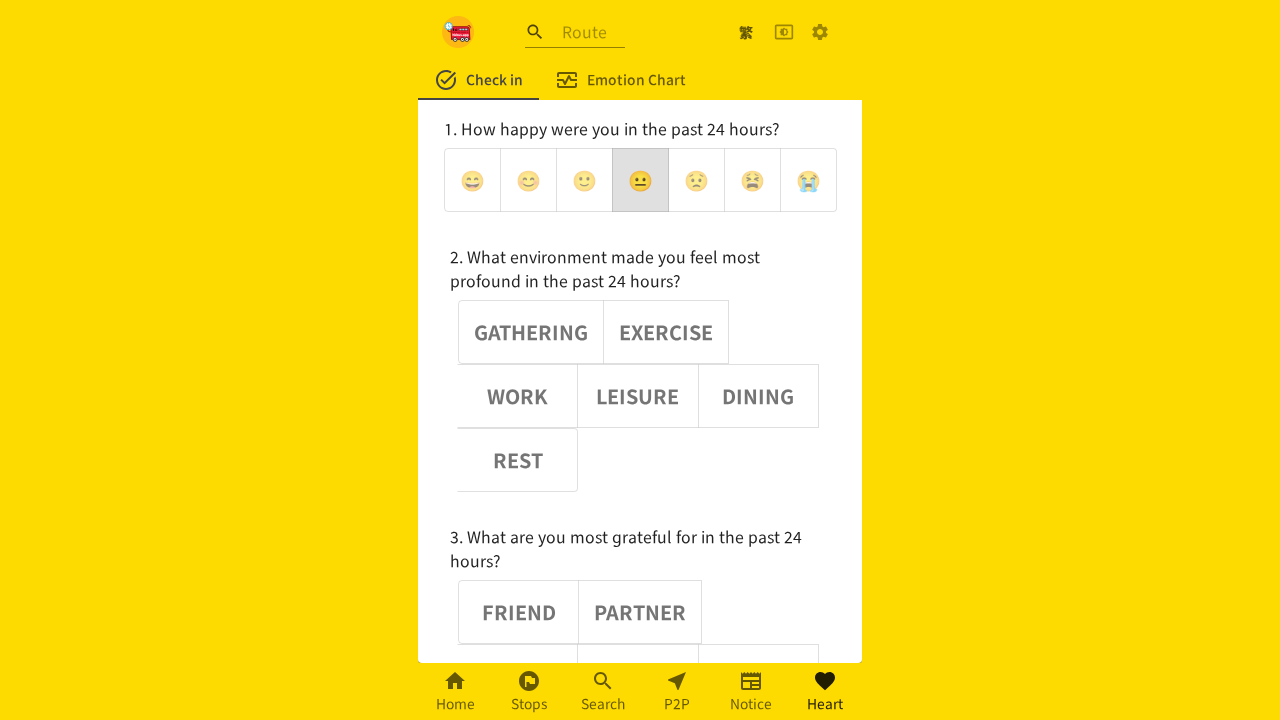

Selected a random noun from the second group at (666, 332) on (//div[@role='group'])[2] >> button >> nth=1
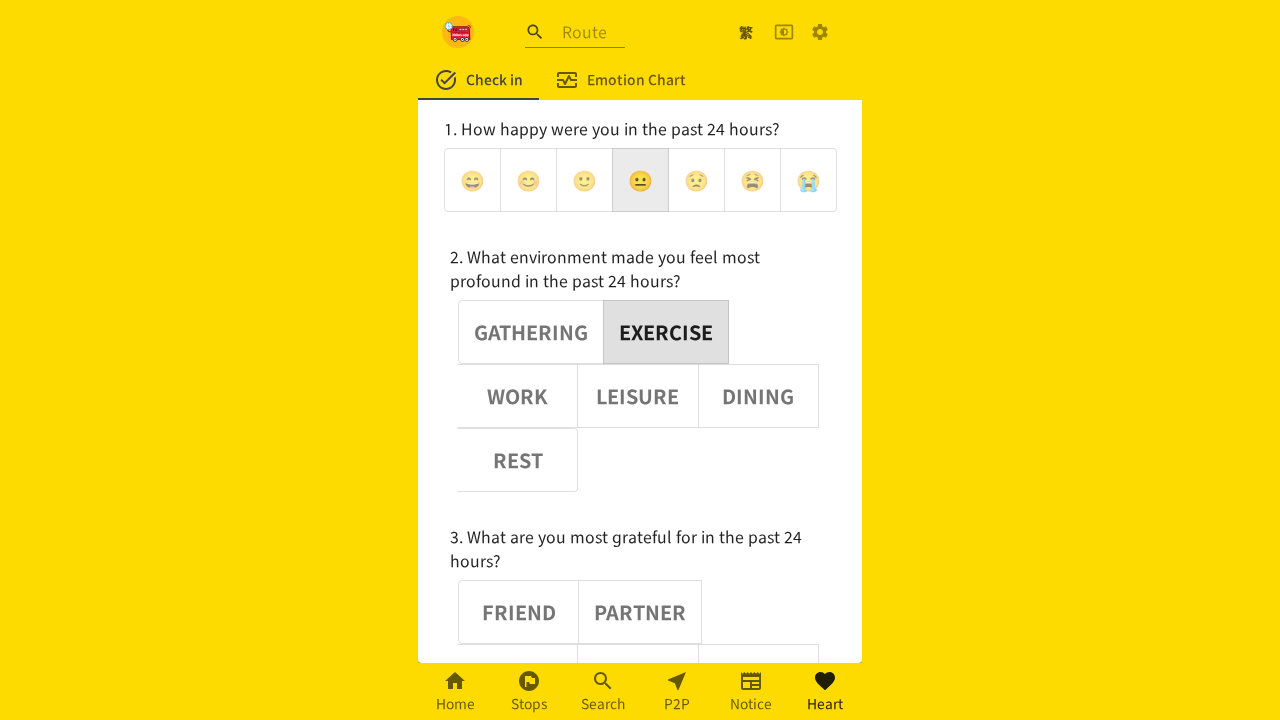

Waited 3 seconds after noun selection
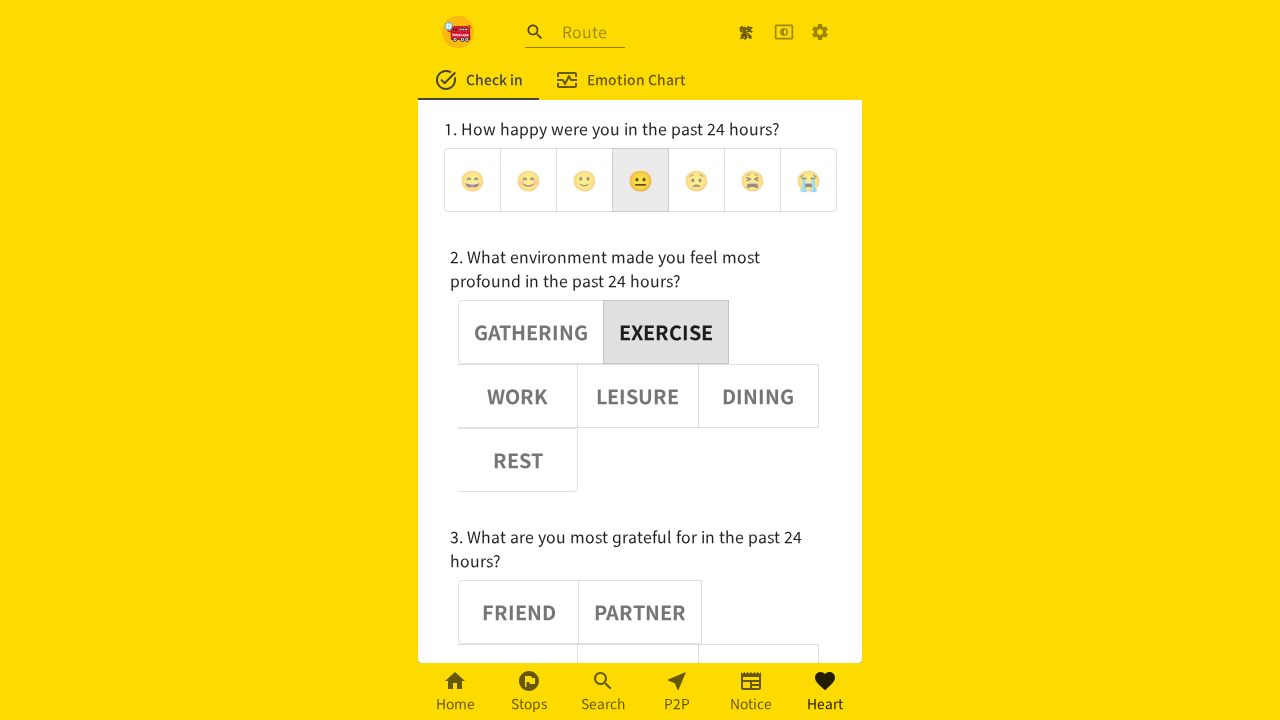

Selected a random adjective from the third group at (758, 631) on (//div[@role='group'])[3] >> button >> nth=4
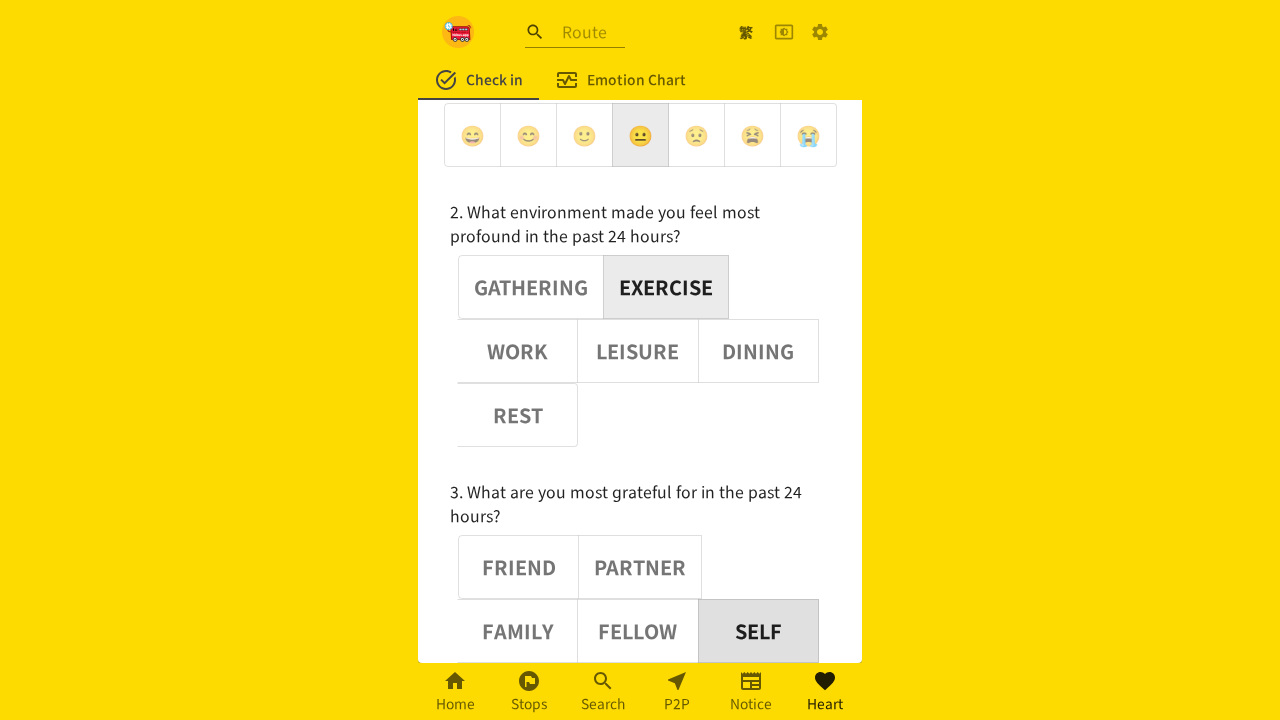

Waited 3 seconds after adjective selection
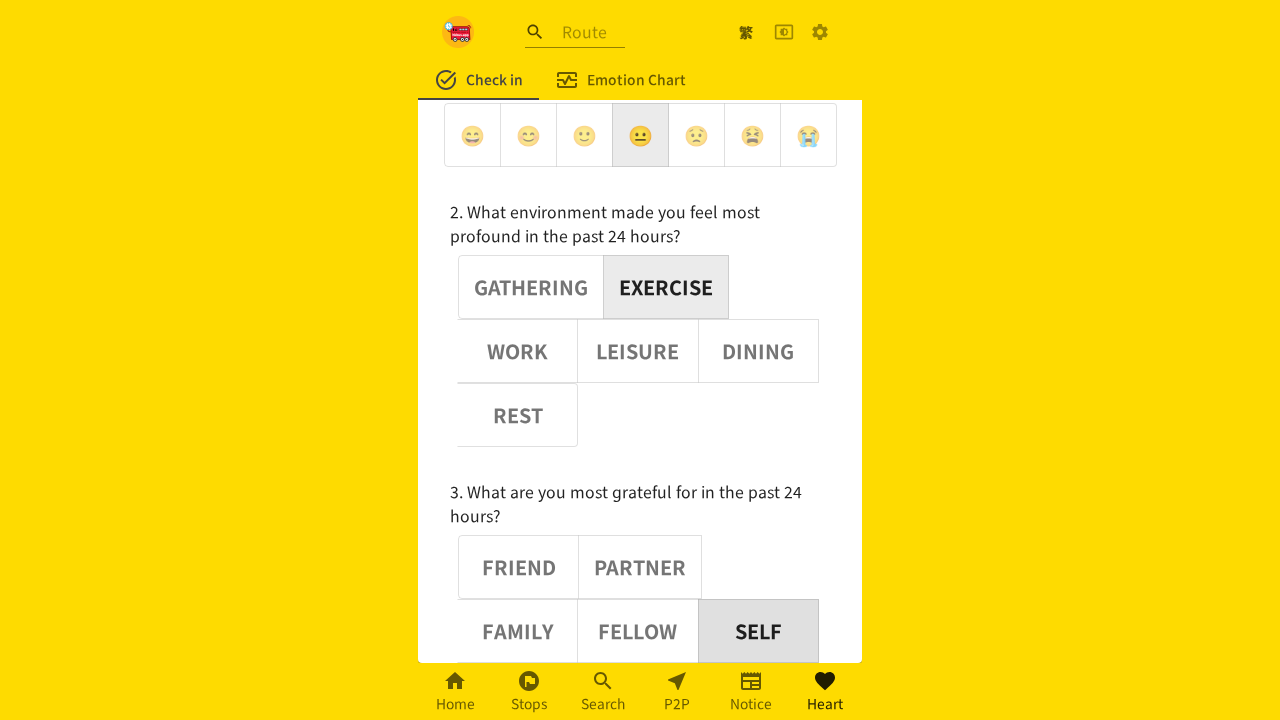

Located OK button for mood submission
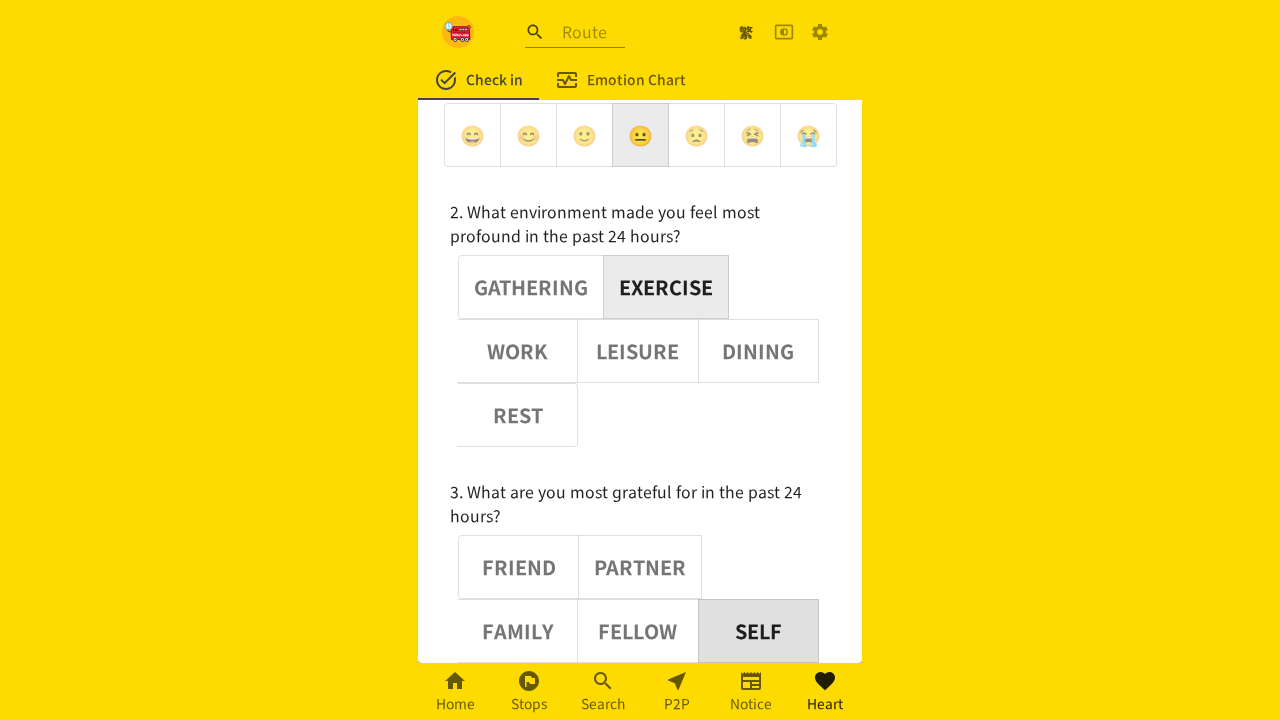

Clicked OK button to submit mood at (640, 628) on xpath=//button[normalize-space(text())='OK']
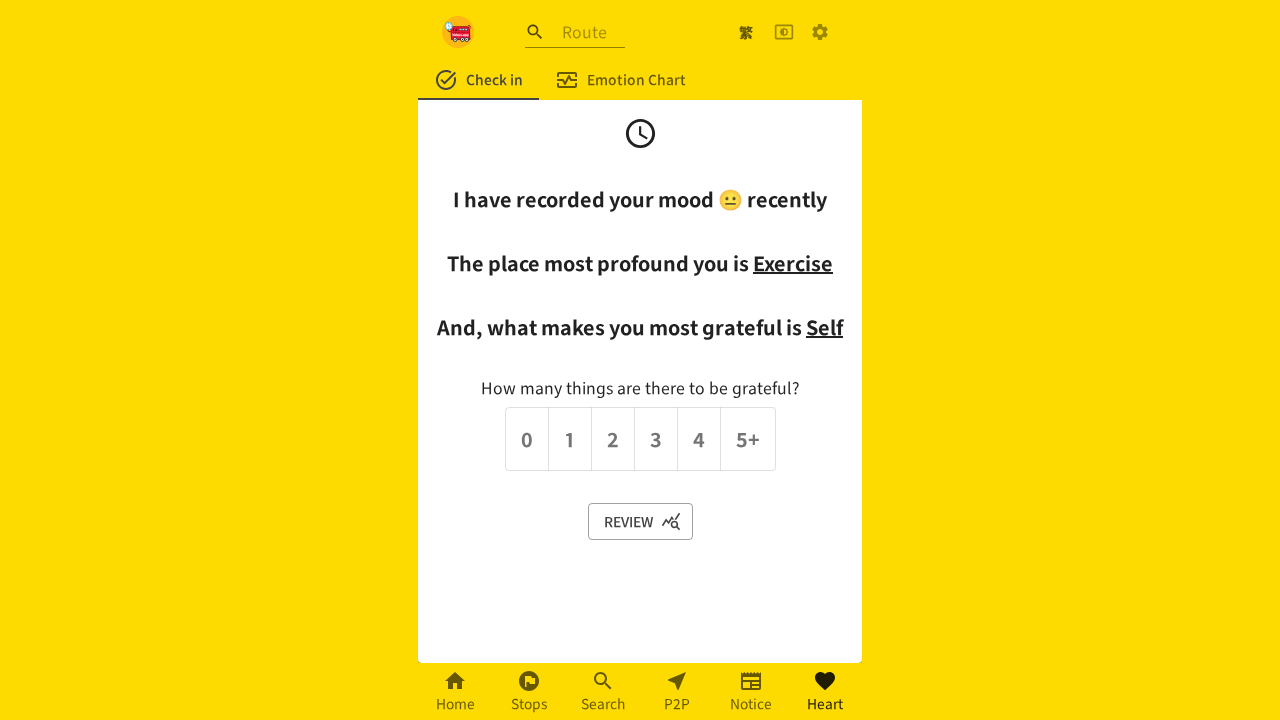

Waited 3 seconds for submission to complete
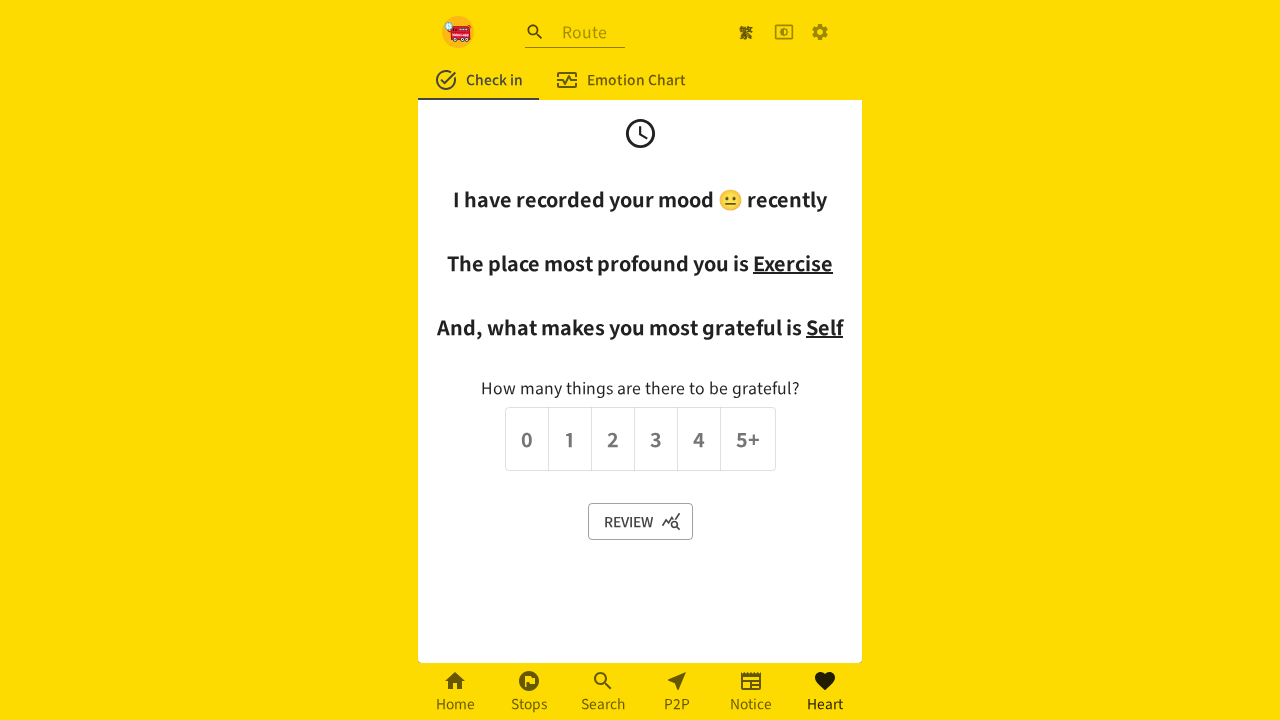

Located success message element
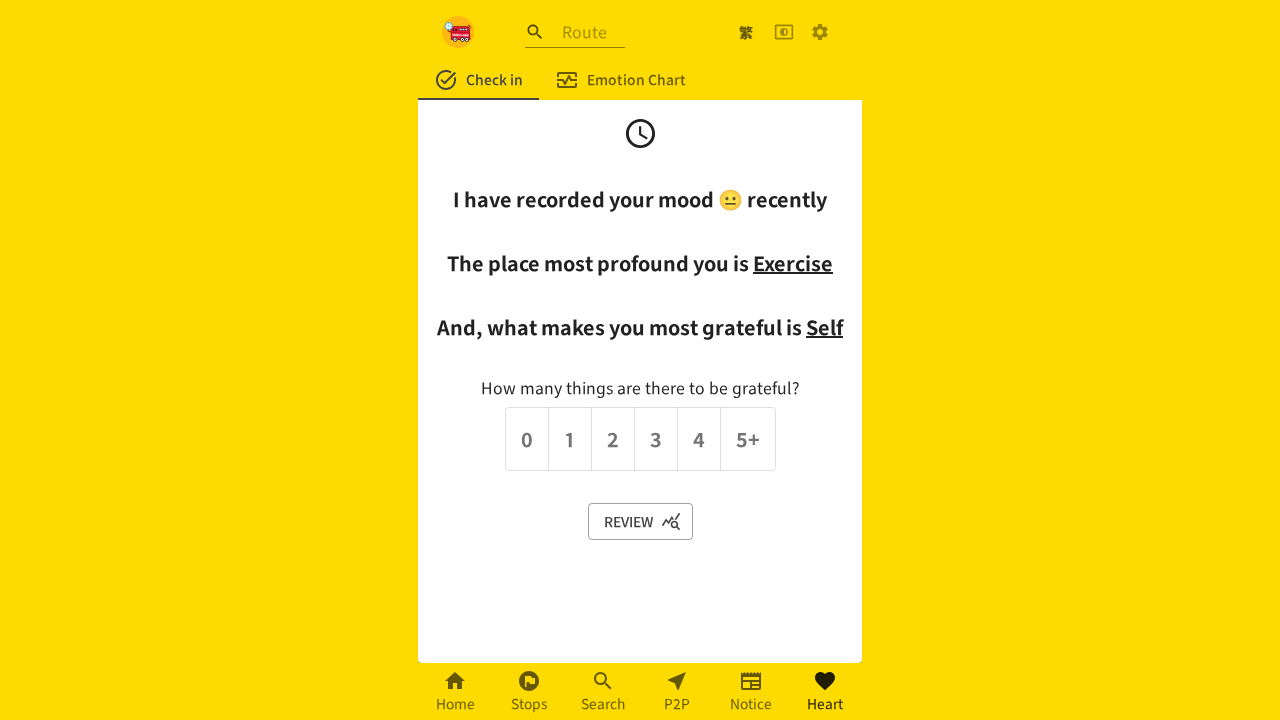

Verified success message contains 'I have recorded your mood'
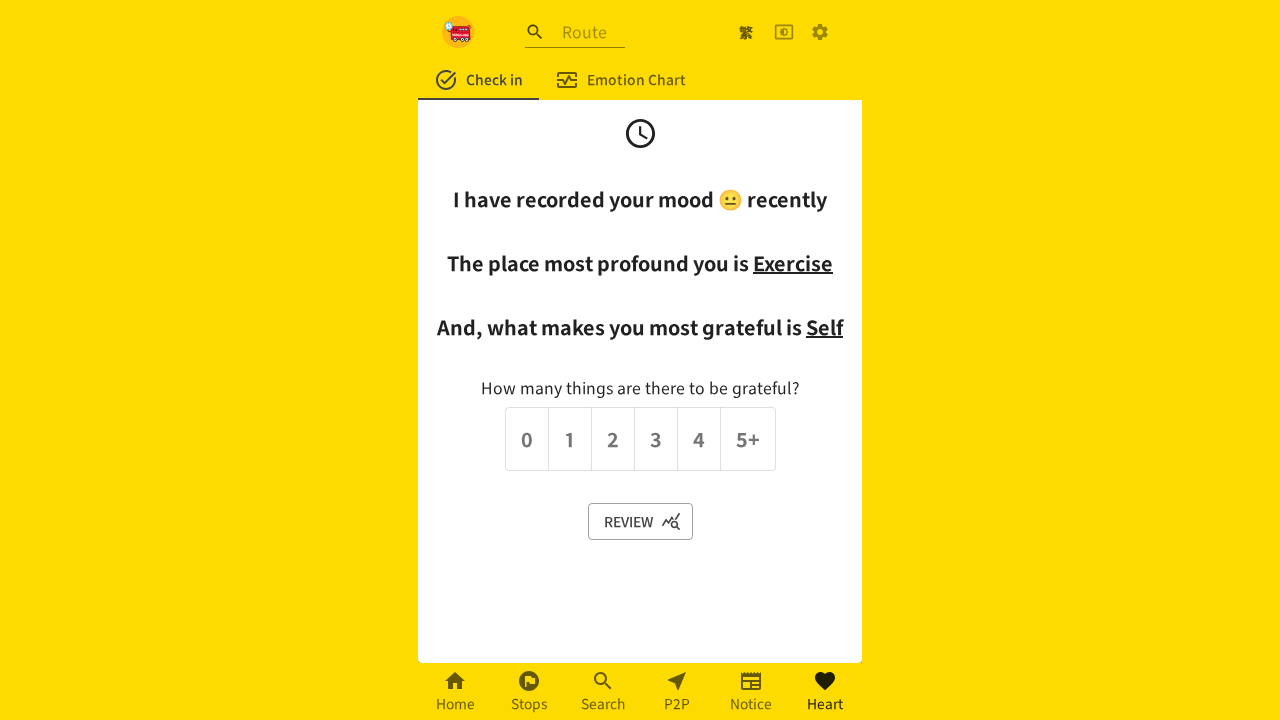

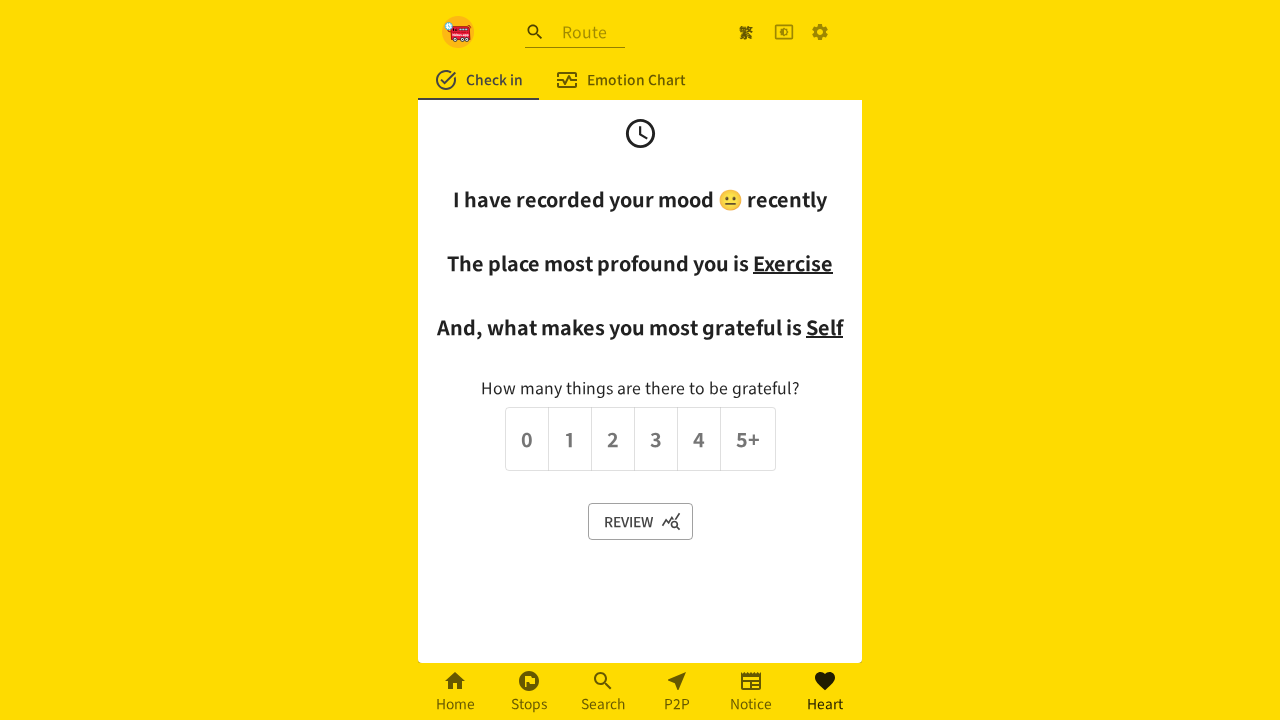